Tests text box form functionality by filling in full name, email, current address, and permanent address fields, then submitting and verifying the displayed output contains the entered values.

Starting URL: https://demoqa.com/text-box

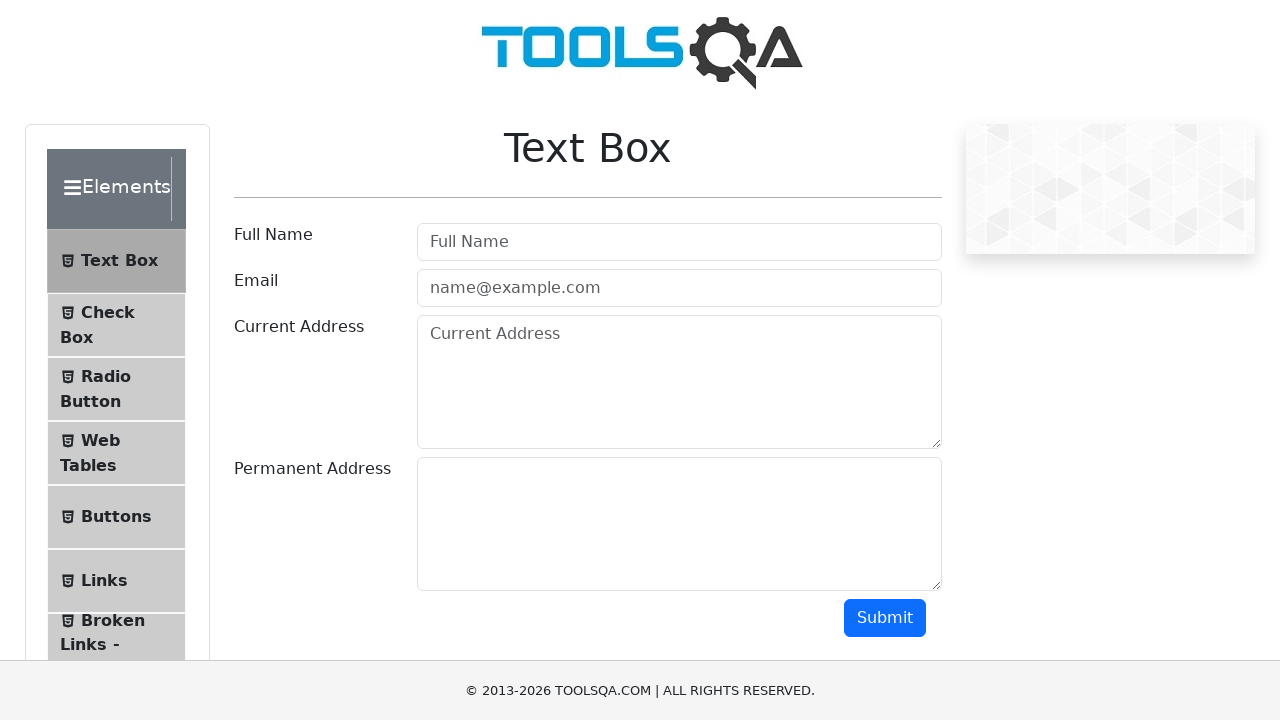

Filled full name field with 'Ieva Montrimaite' on #userName
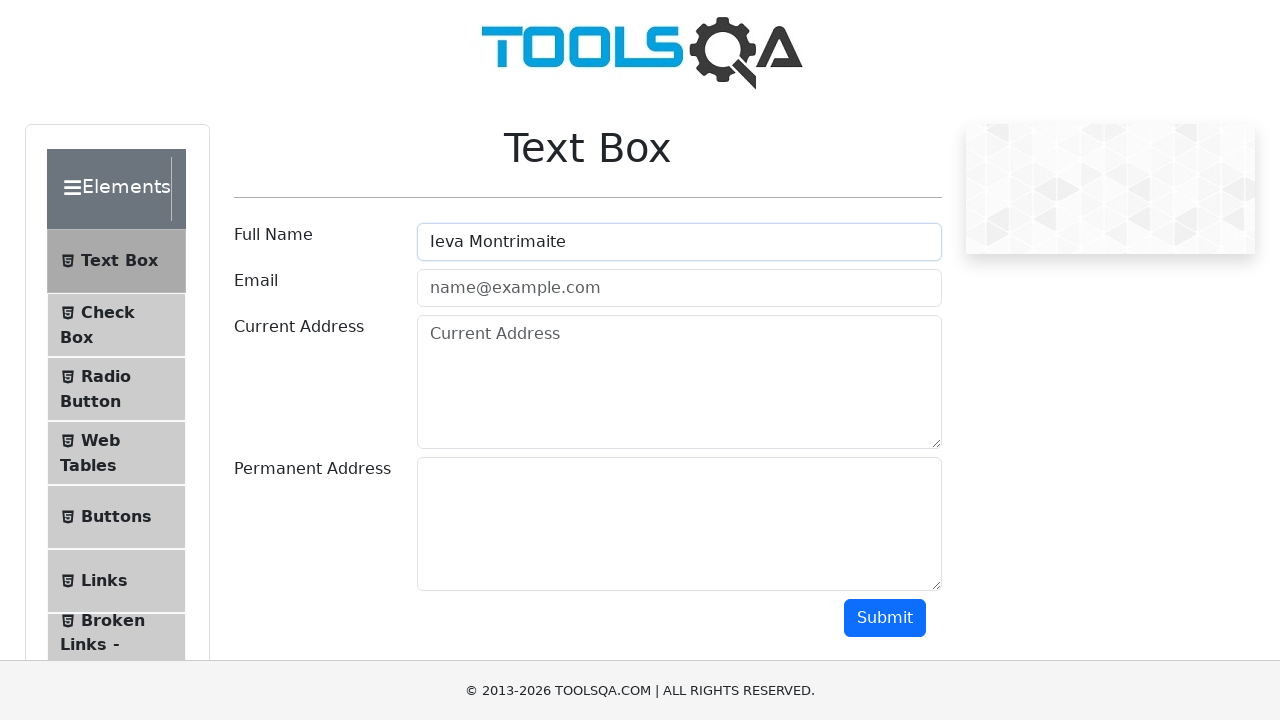

Filled email field with 'montrimaite.ieva@gmail.com' on #userEmail
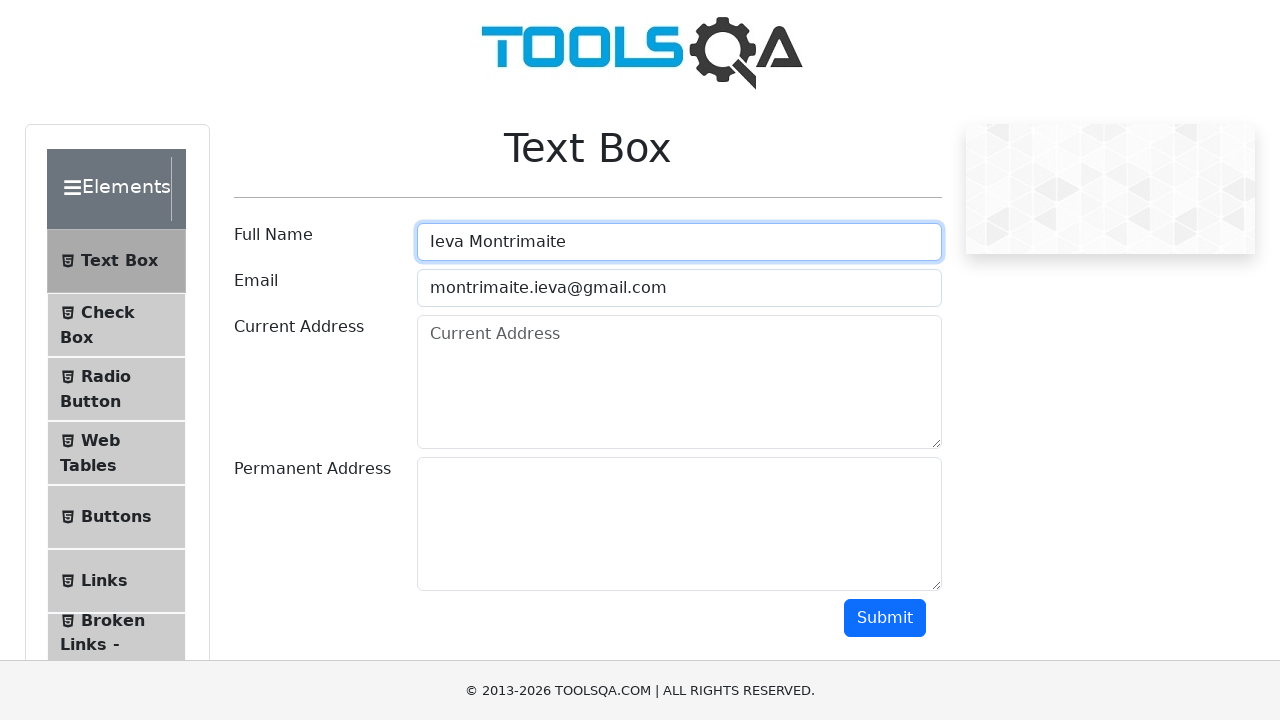

Filled current address field with 'test current address' on #currentAddress
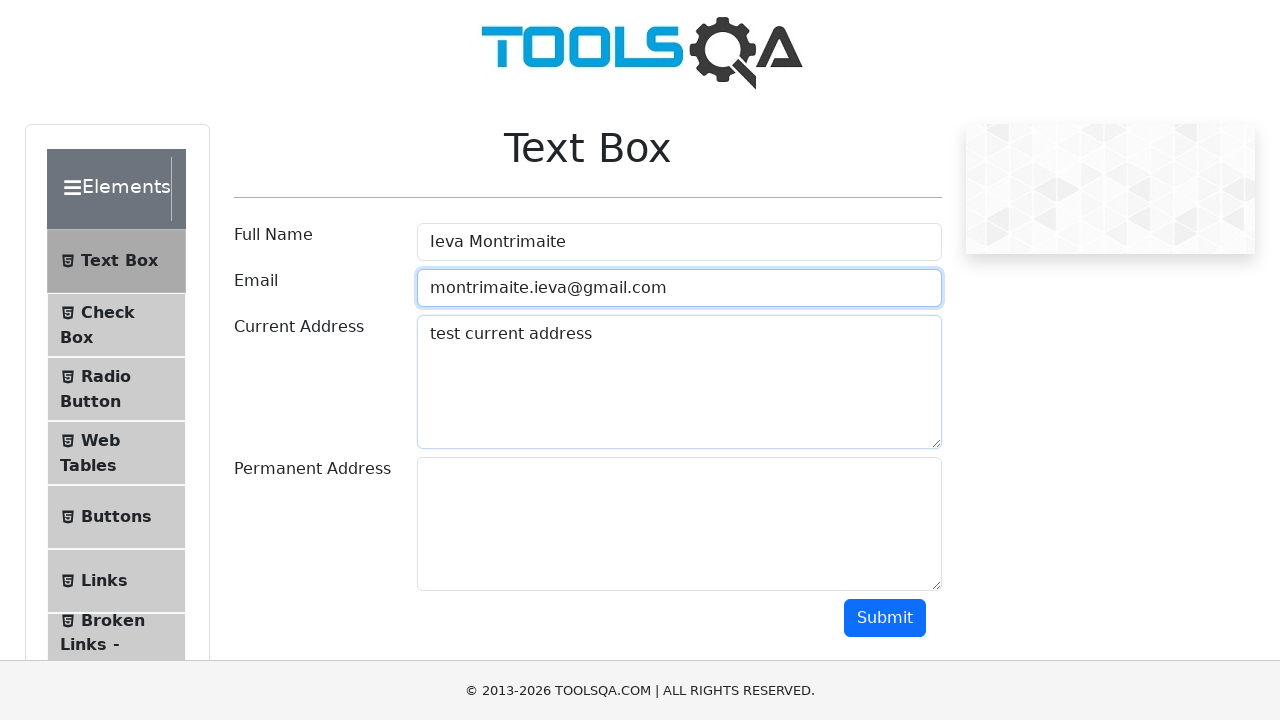

Filled permanent address field with 'test permanent address' on #permanentAddress
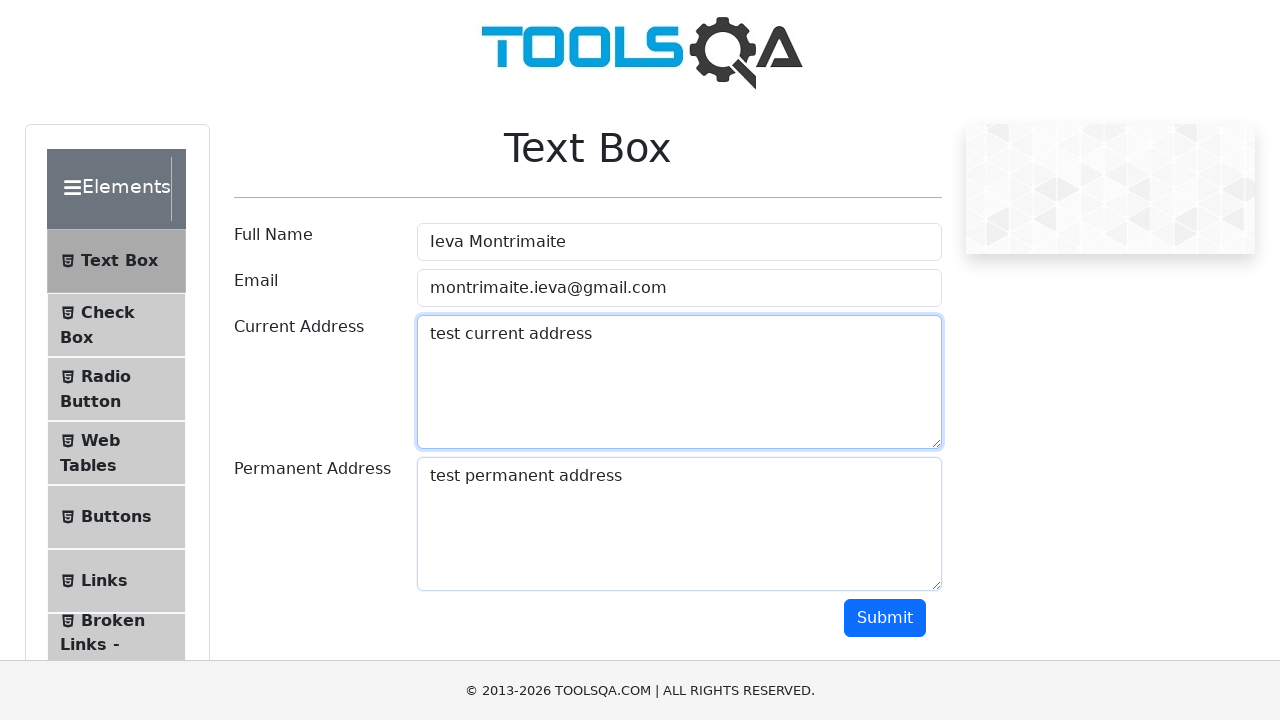

Scrolled down 200px to make submit button visible
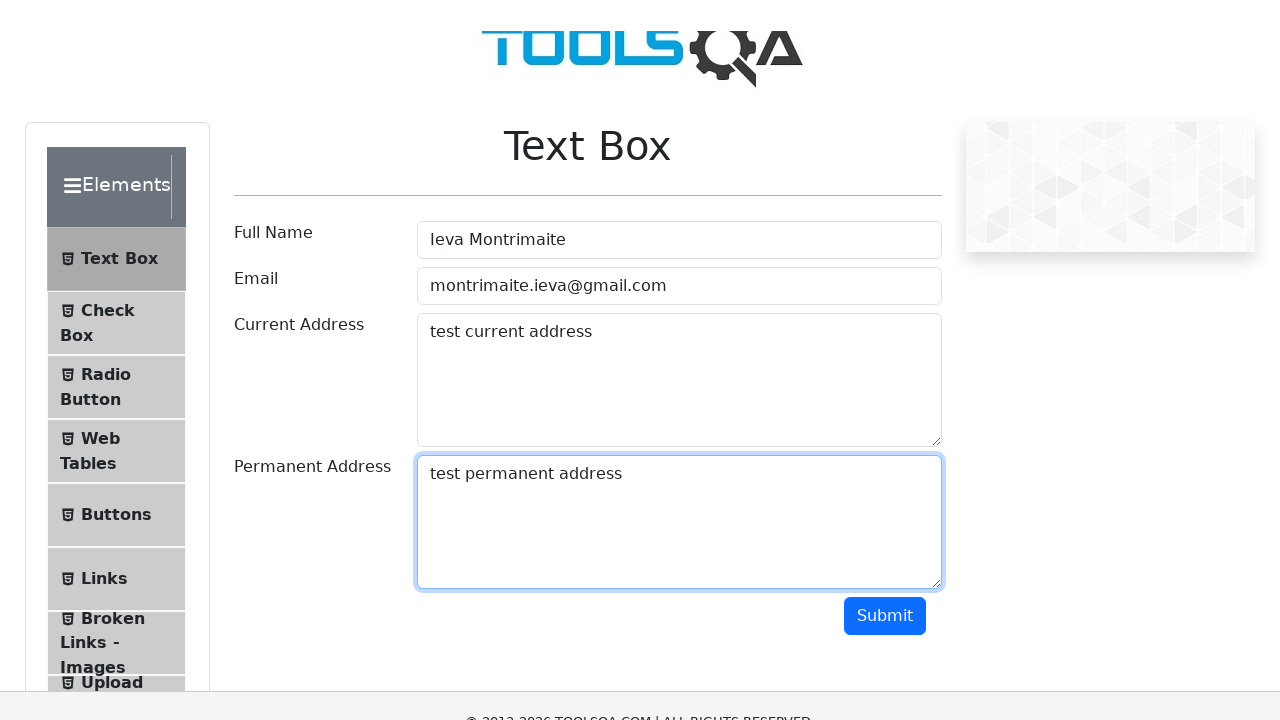

Clicked submit button at (885, 418) on #submit
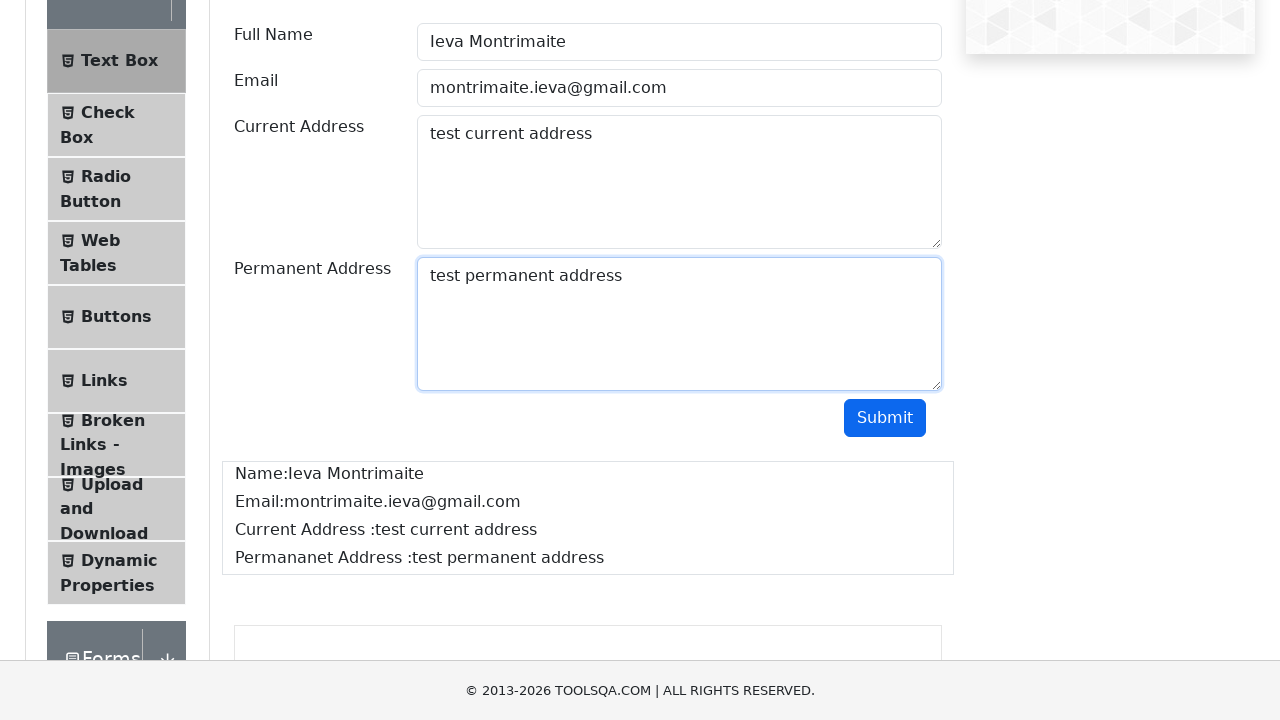

Output section appeared with submitted data
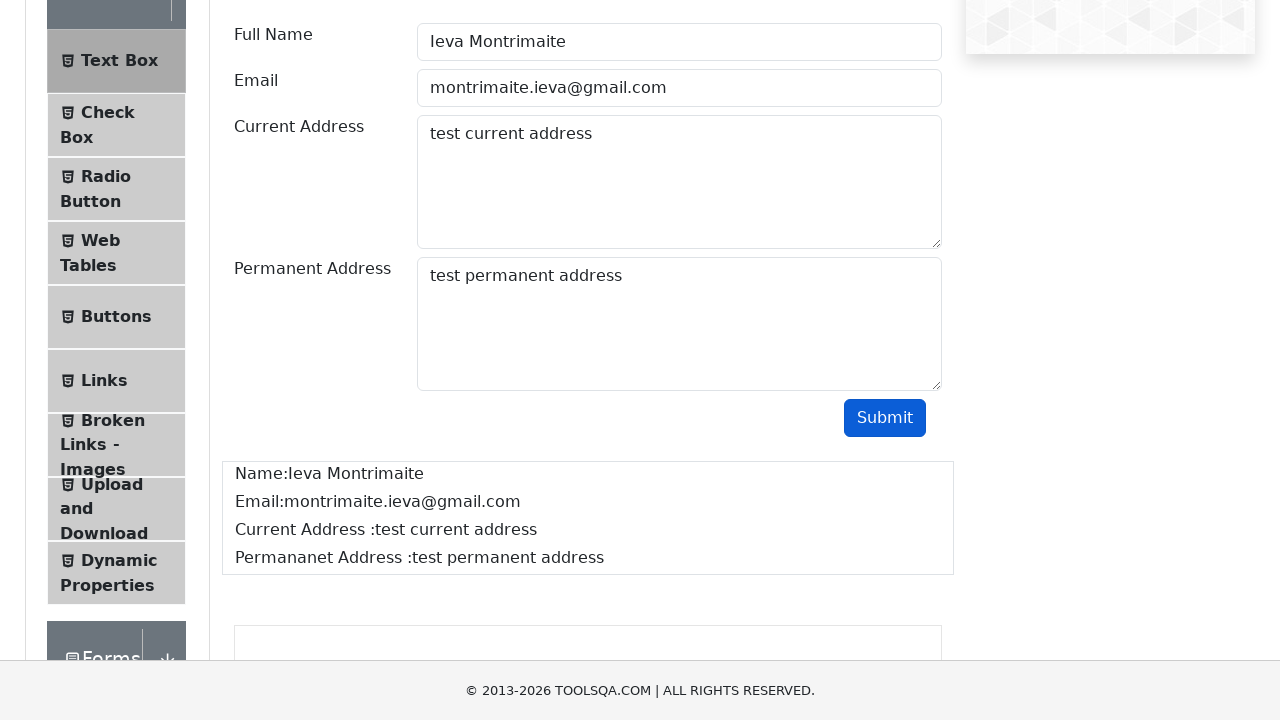

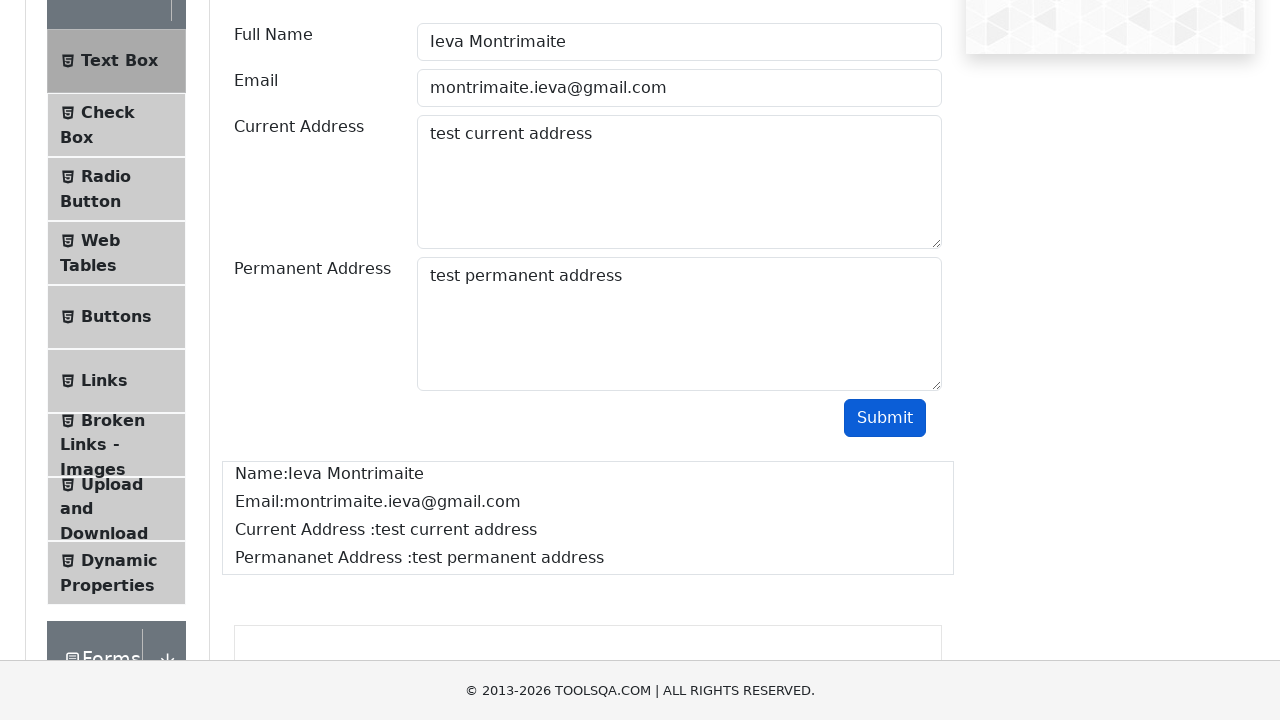